Tests keyboard functions on a text box form by filling in user details, then using keyboard shortcuts (Ctrl+A, Ctrl+C, Tab, Ctrl+V) to copy the current address and paste it into the permanent address field.

Starting URL: https://demoqa.com/text-box

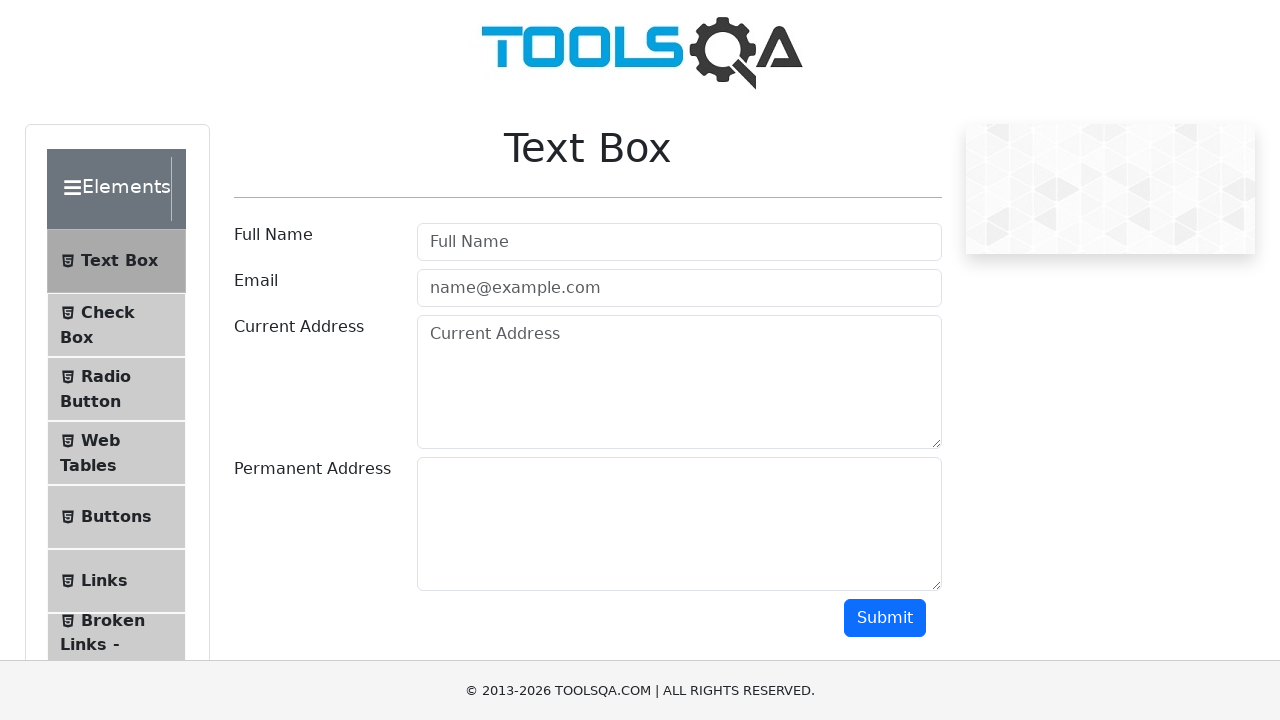

Filled Full Name field with 'Mr.James ken' on #userName
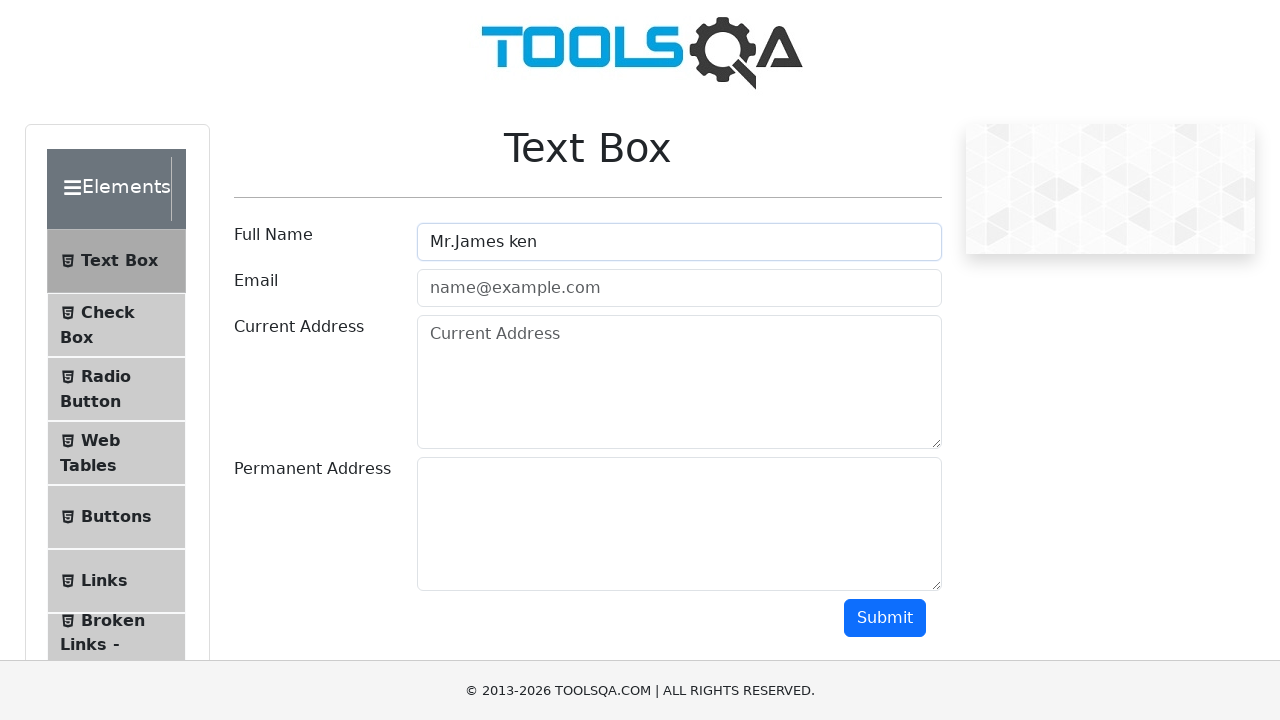

Filled Email field with 'Jame@hotmail.com' on #userEmail
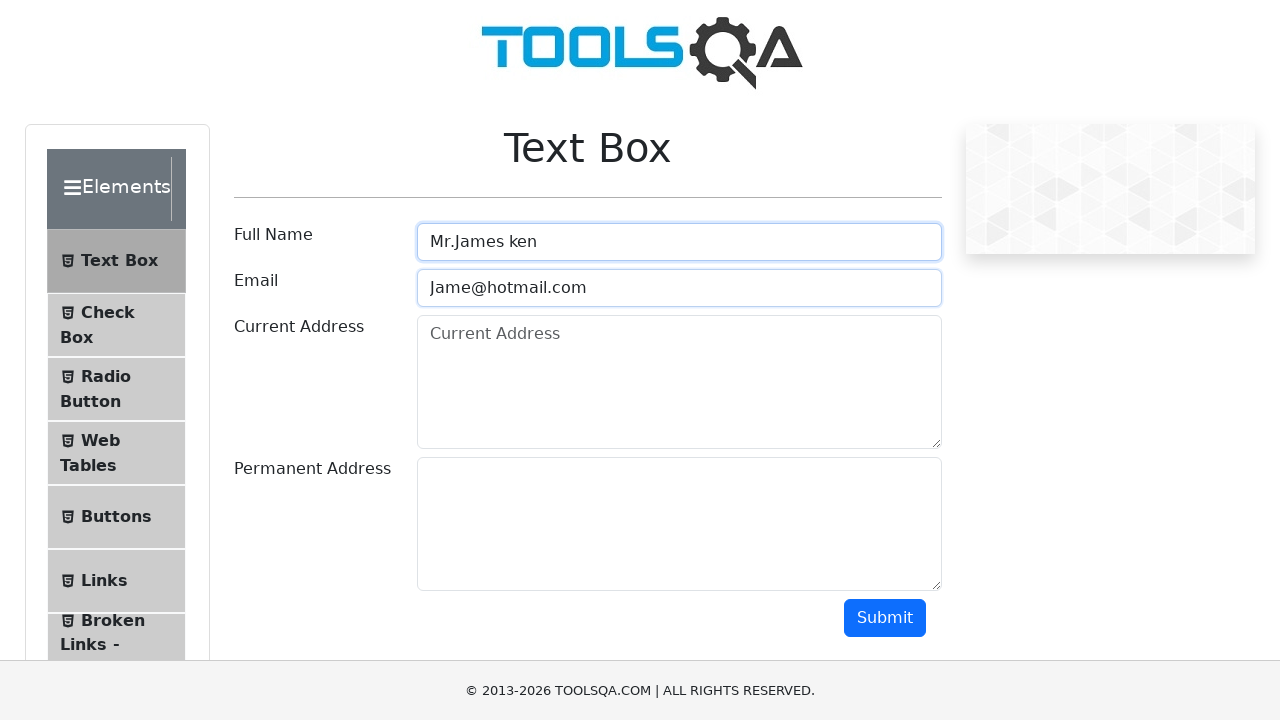

Filled Current Address field with '454 Baker street London' on #currentAddress
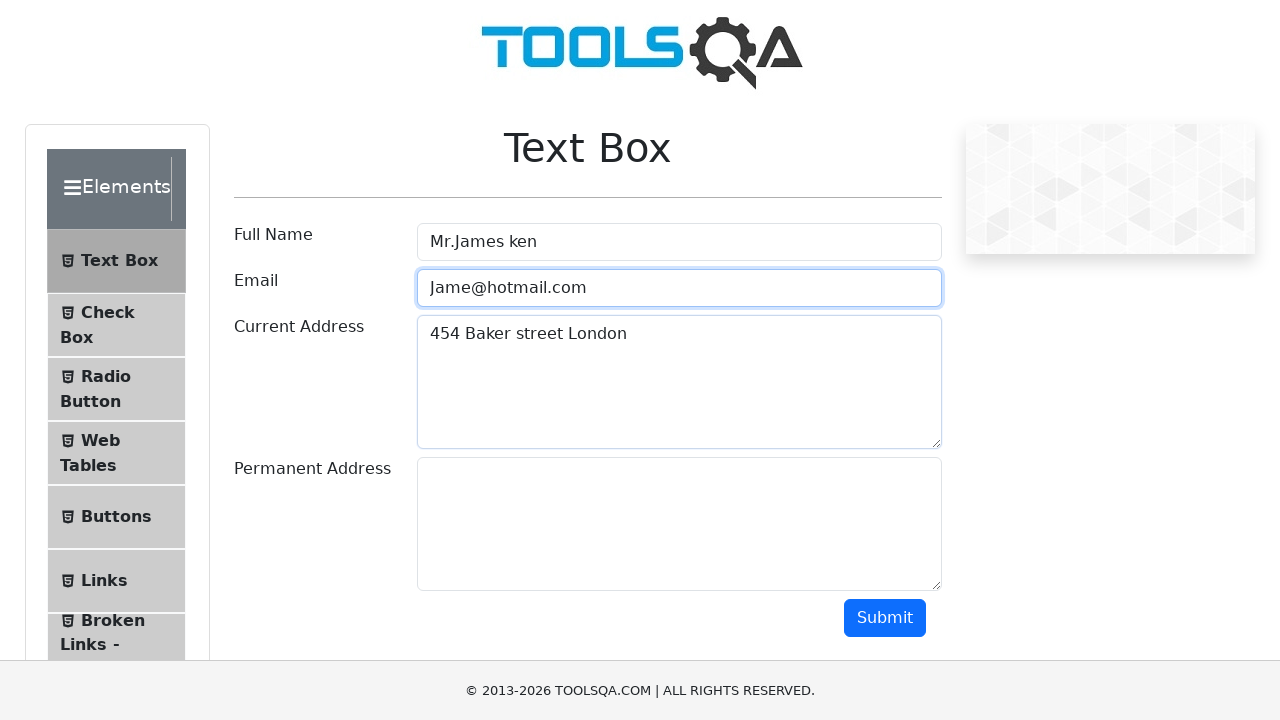

Clicked on Current Address field to focus at (679, 382) on #currentAddress
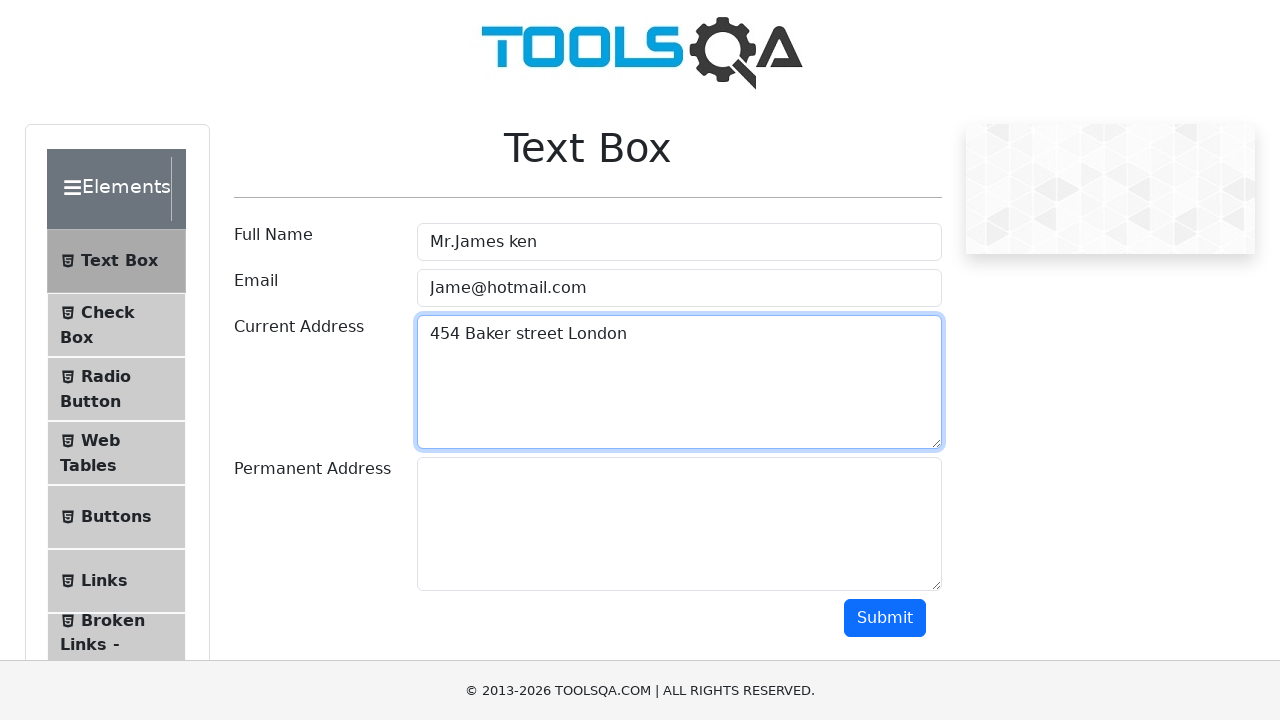

Pressed Ctrl+A to select all text in Current Address field
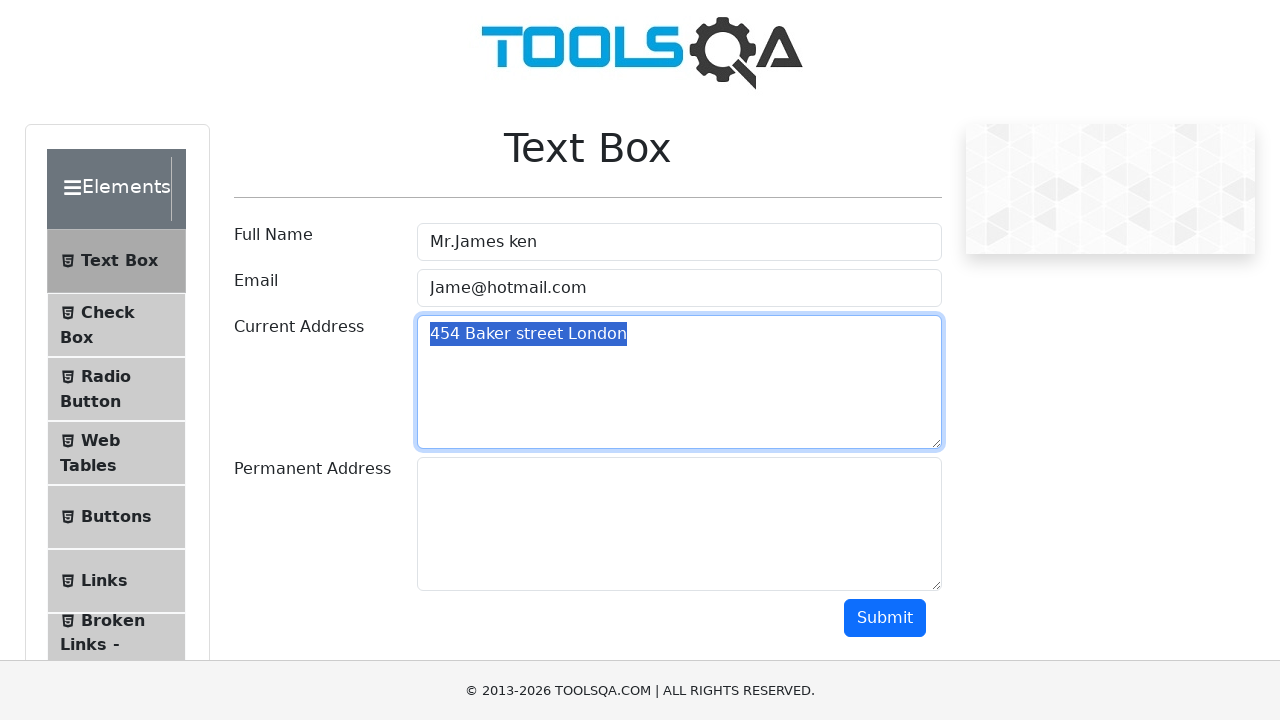

Pressed Ctrl+C to copy selected address text
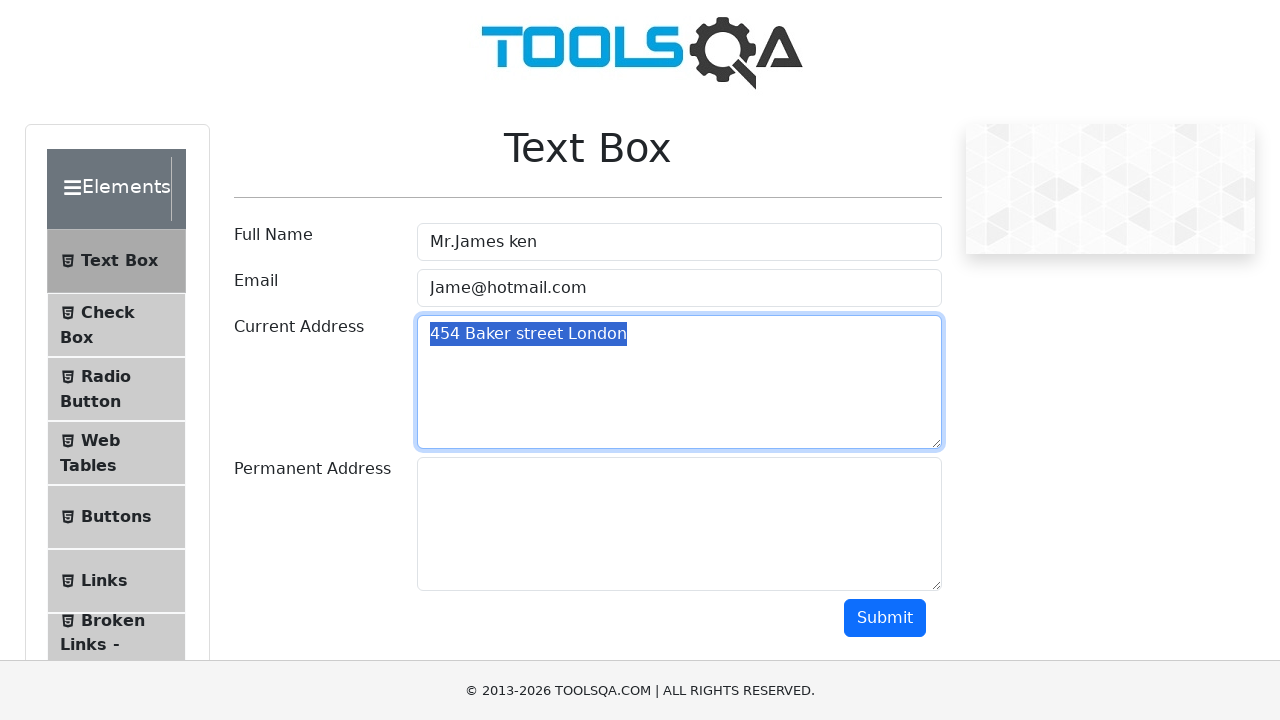

Pressed Tab to move focus to Permanent Address field
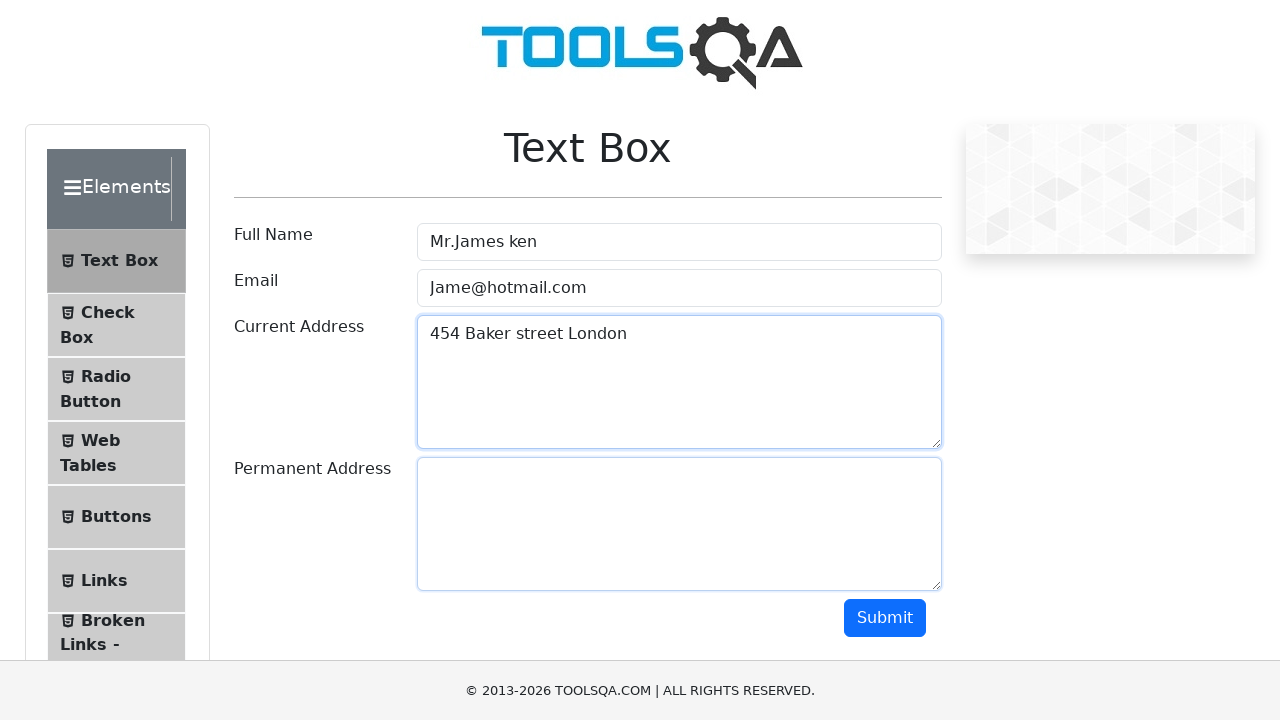

Pressed Ctrl+V to paste copied address into Permanent Address field
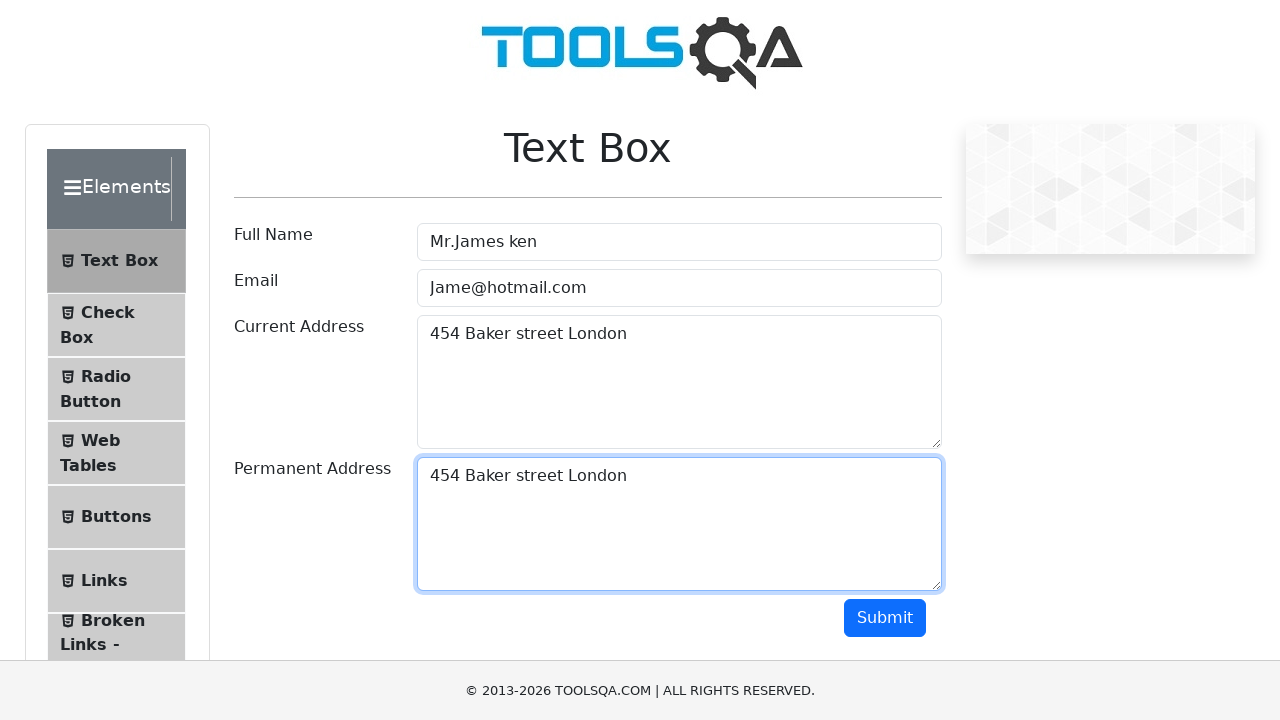

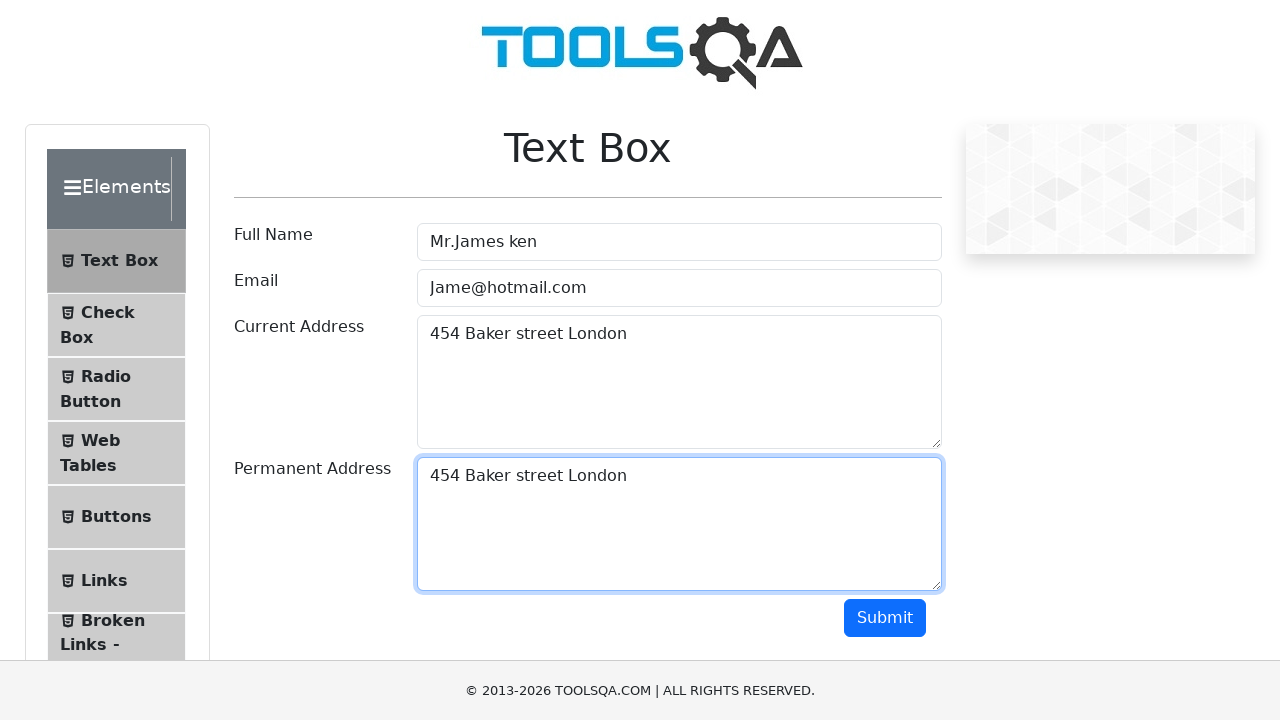